Tests a registration form by filling out personal information fields including name, address, email, phone, gender, hobbies, skills, country, date of birth, and password, then submitting the form.

Starting URL: http://demo.automationtesting.in/Register.html

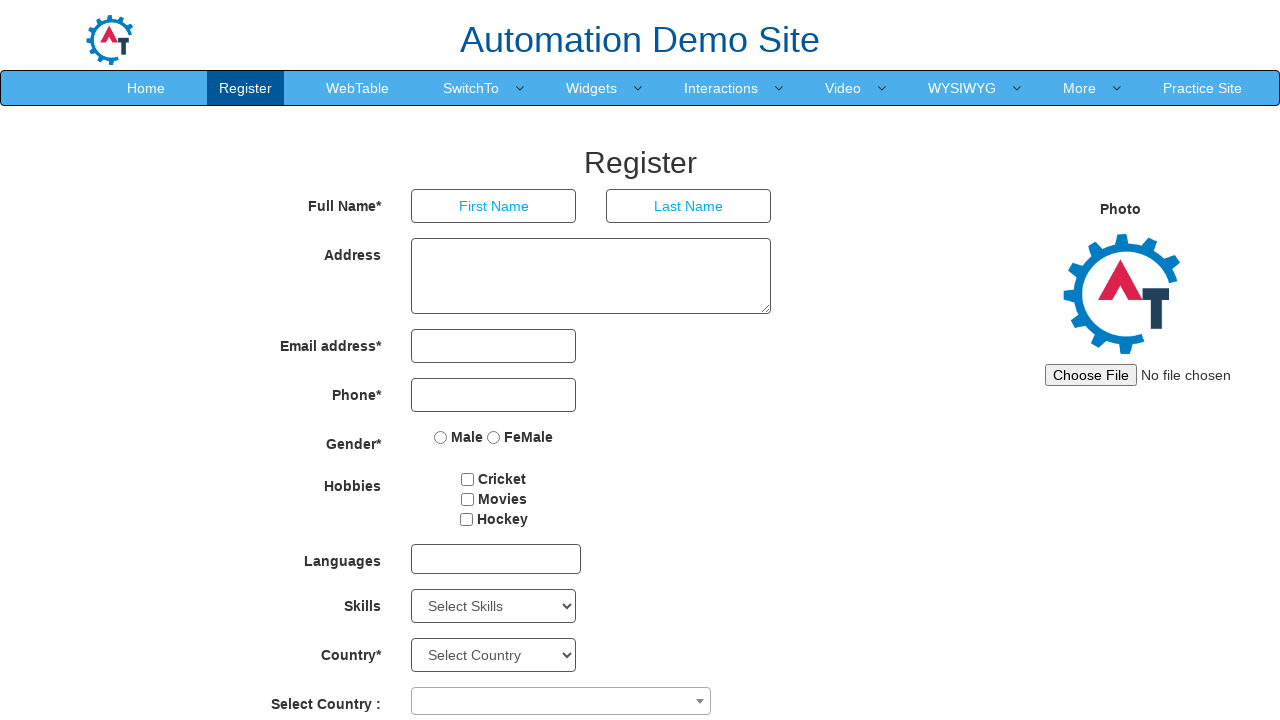

Filled first name field with 'Marcus' on input[placeholder='First Name']
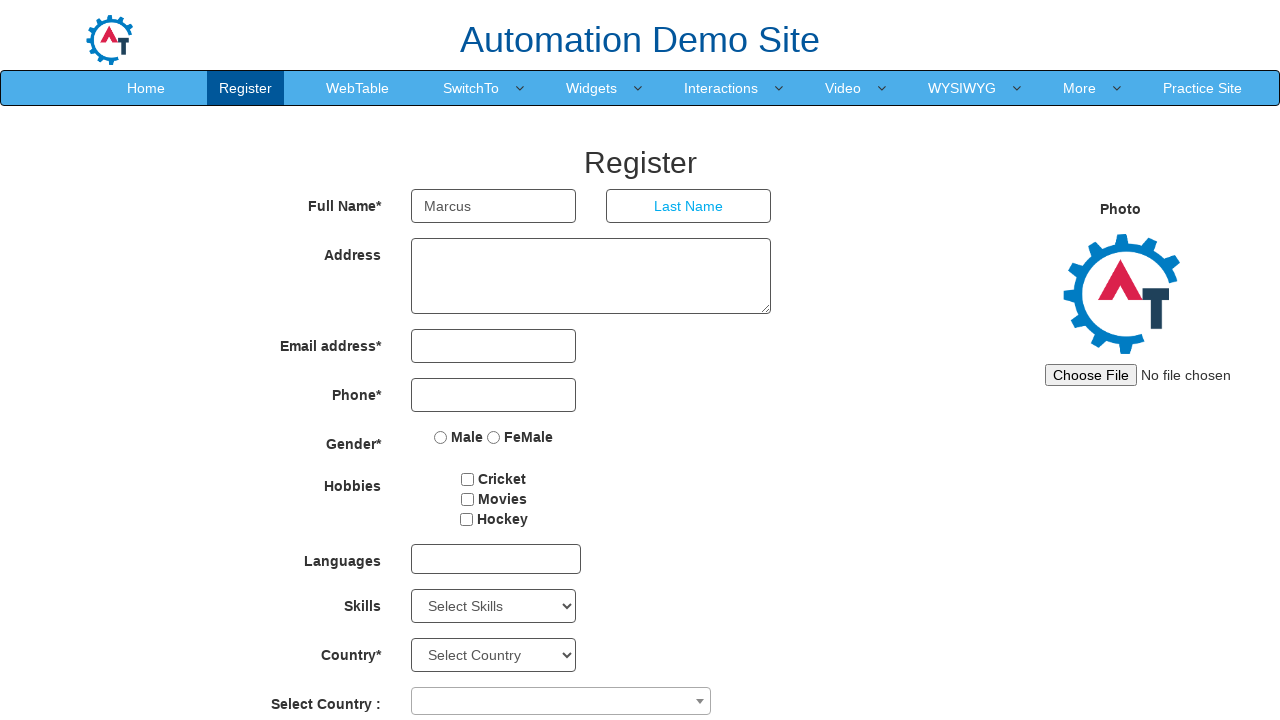

Filled last name field with 'Johnson' on input[placeholder='Last Name']
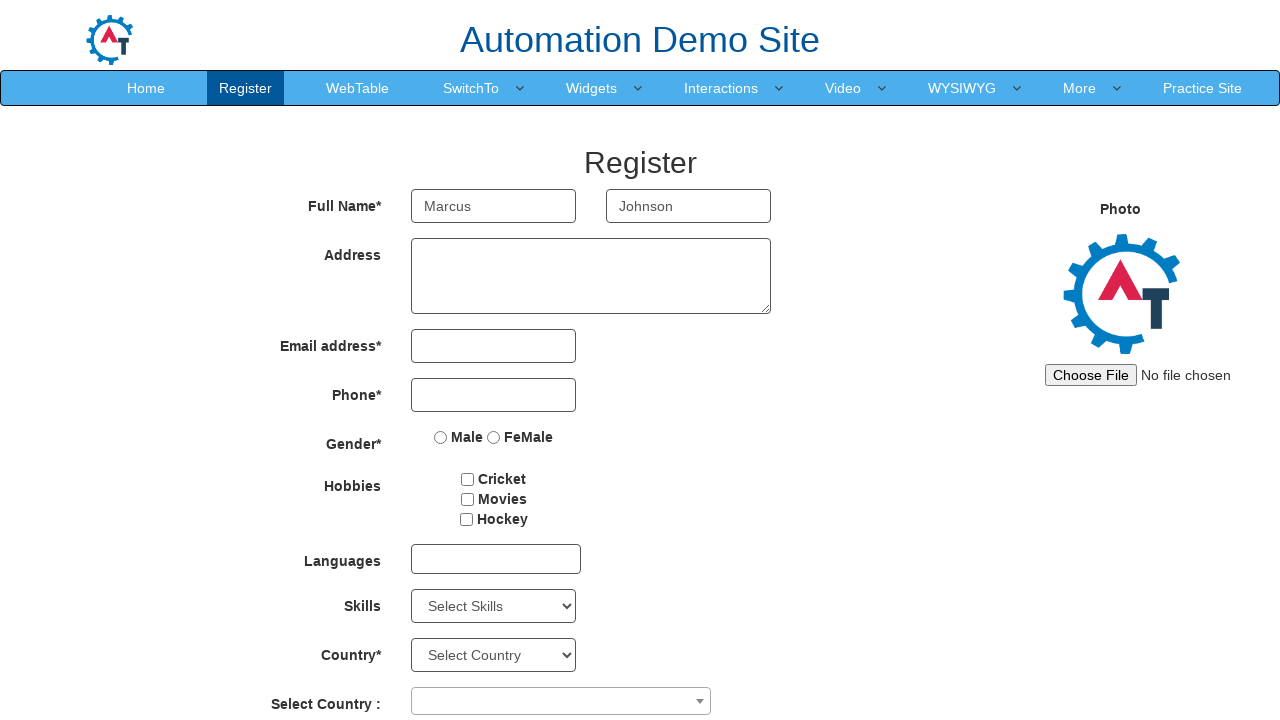

Filled address field with complete address on textarea[rows='3']
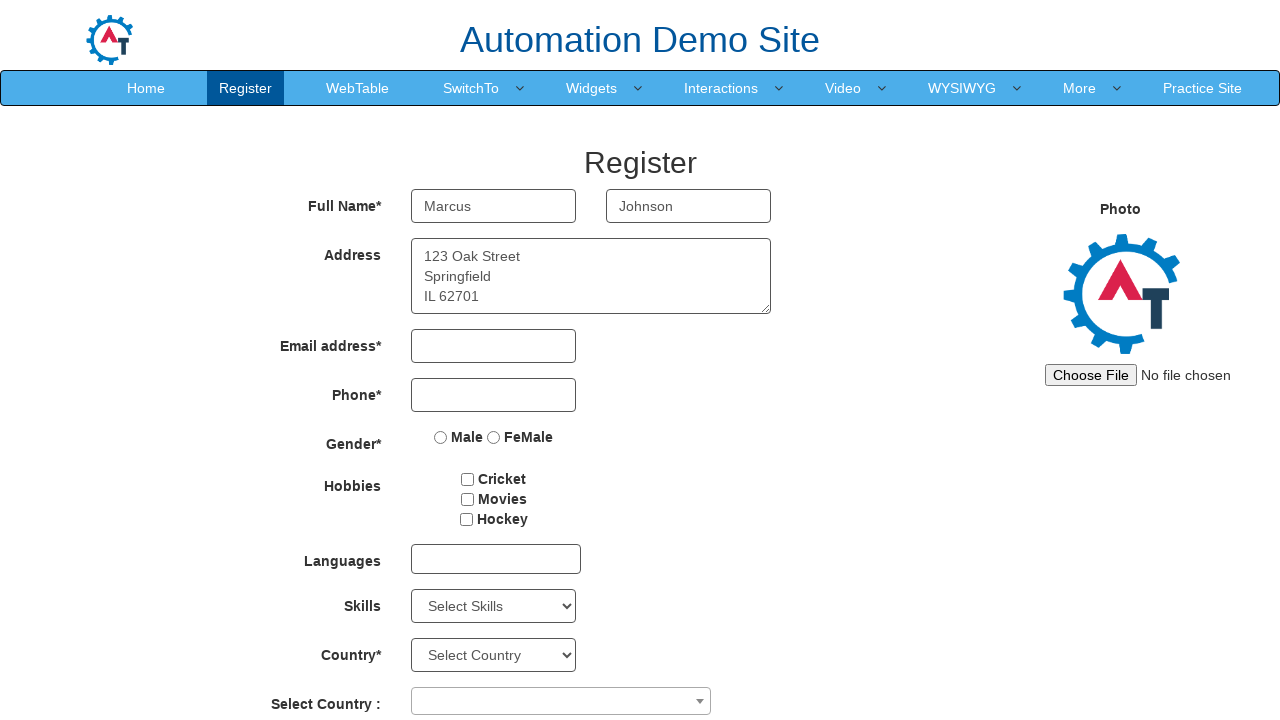

Filled email field with 'marcus.johnson@example.com' on input[type='email']
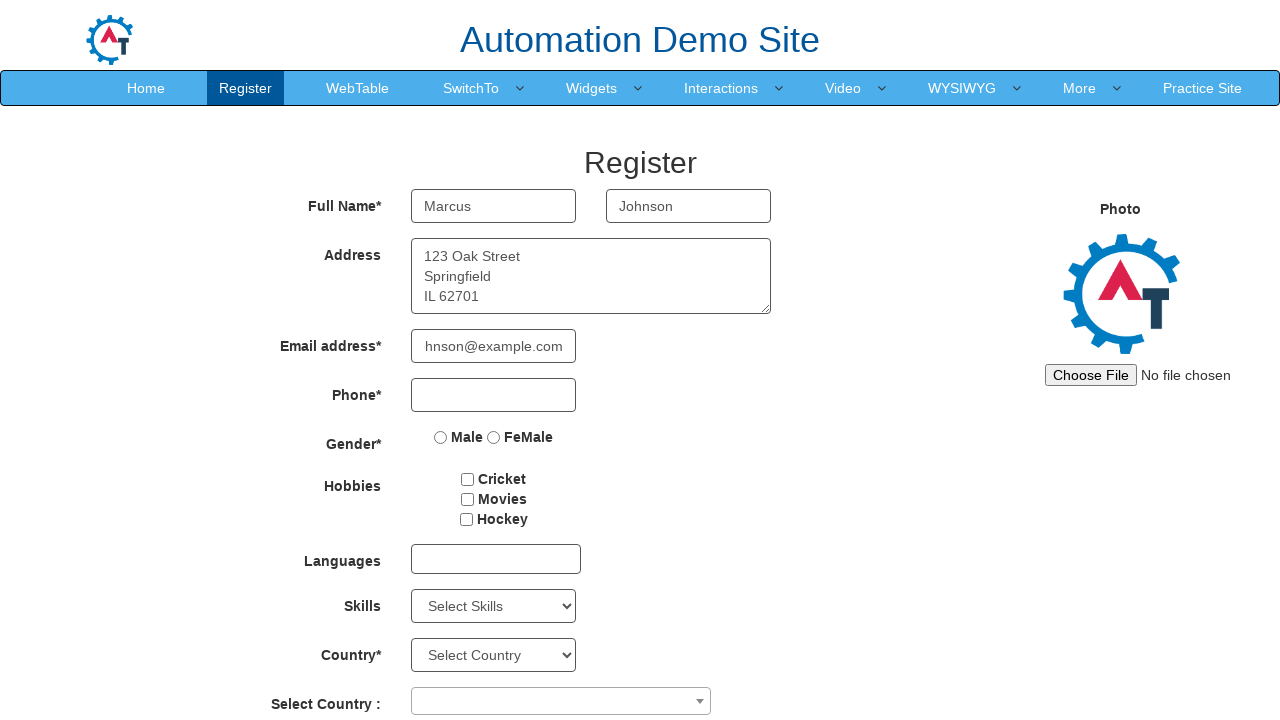

Filled phone number field with '5551234567' on input[type='tel']
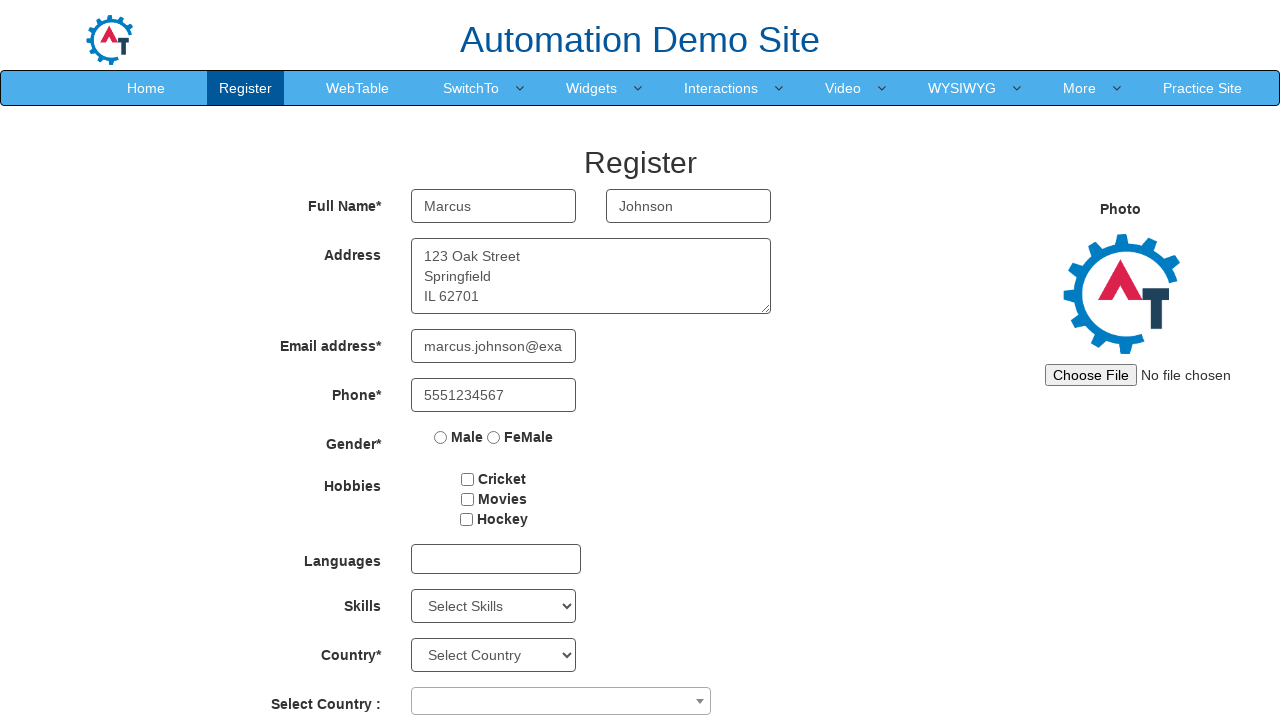

Selected male gender option at (441, 437) on input[type='radio']
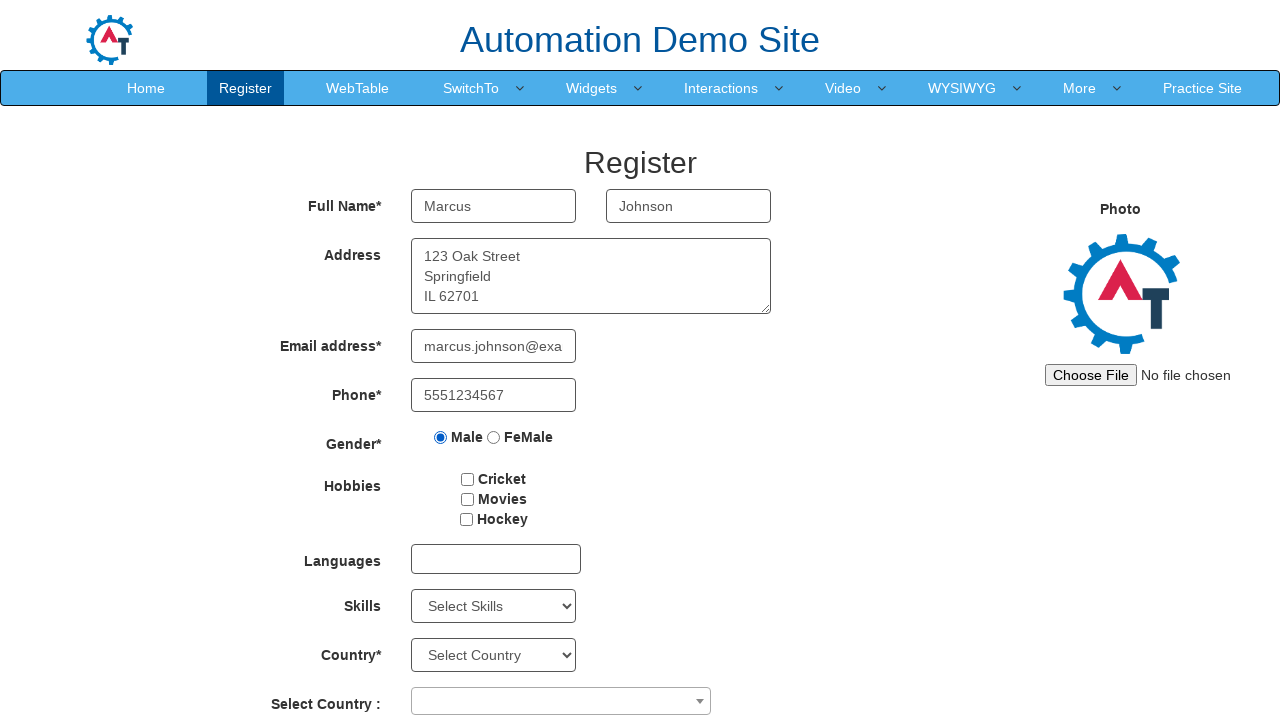

Selected hobby checkbox at (468, 479) on #checkbox1
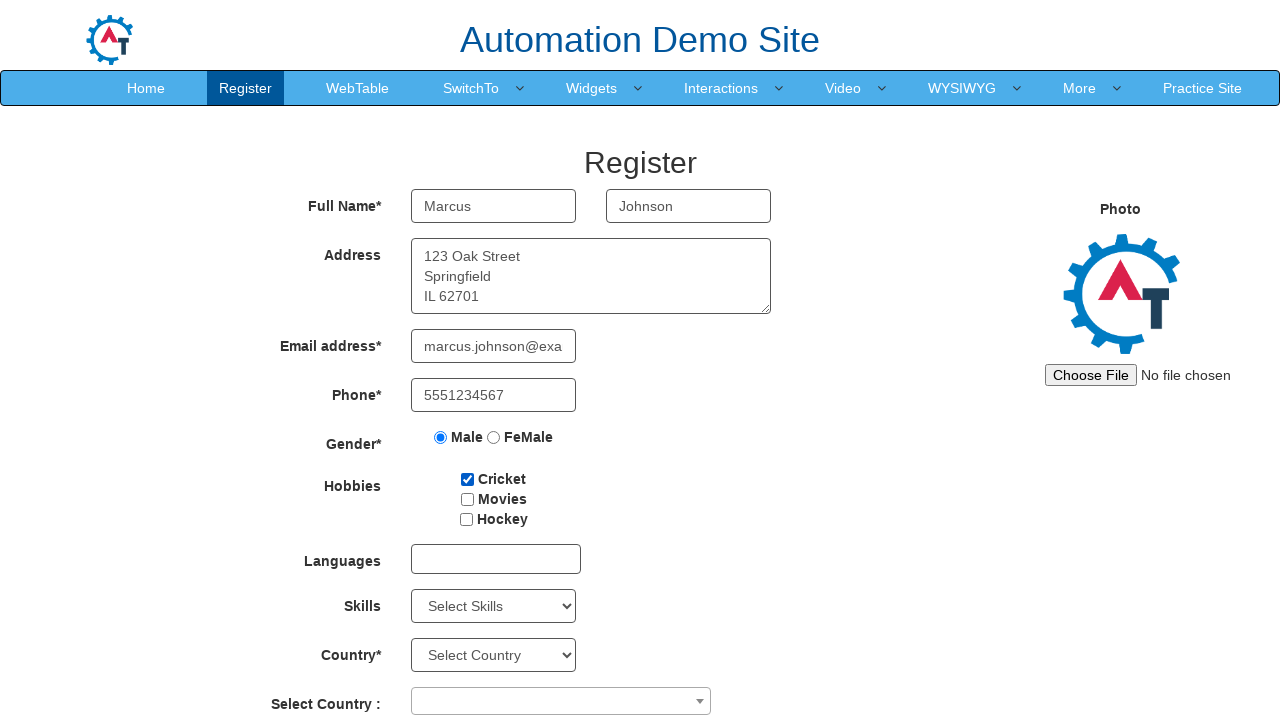

Selected 'Android' from skills dropdown on #Skills
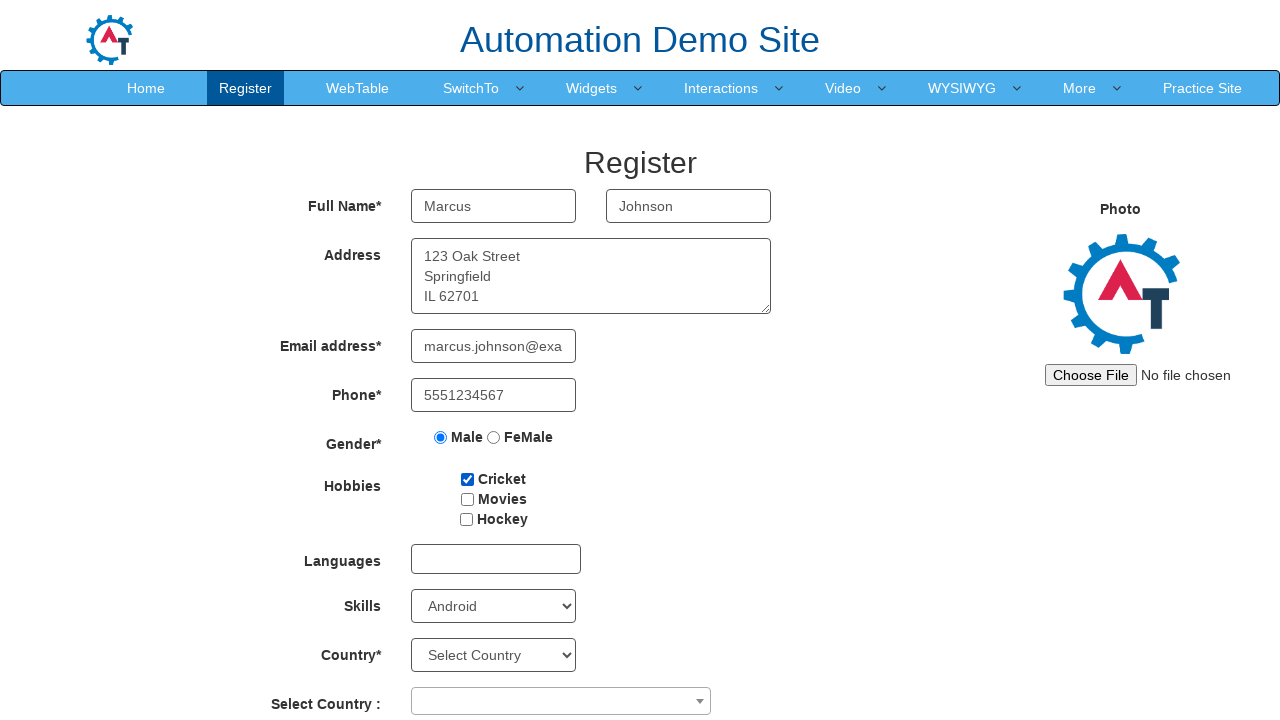

Selected 'India' from country dropdown on #country
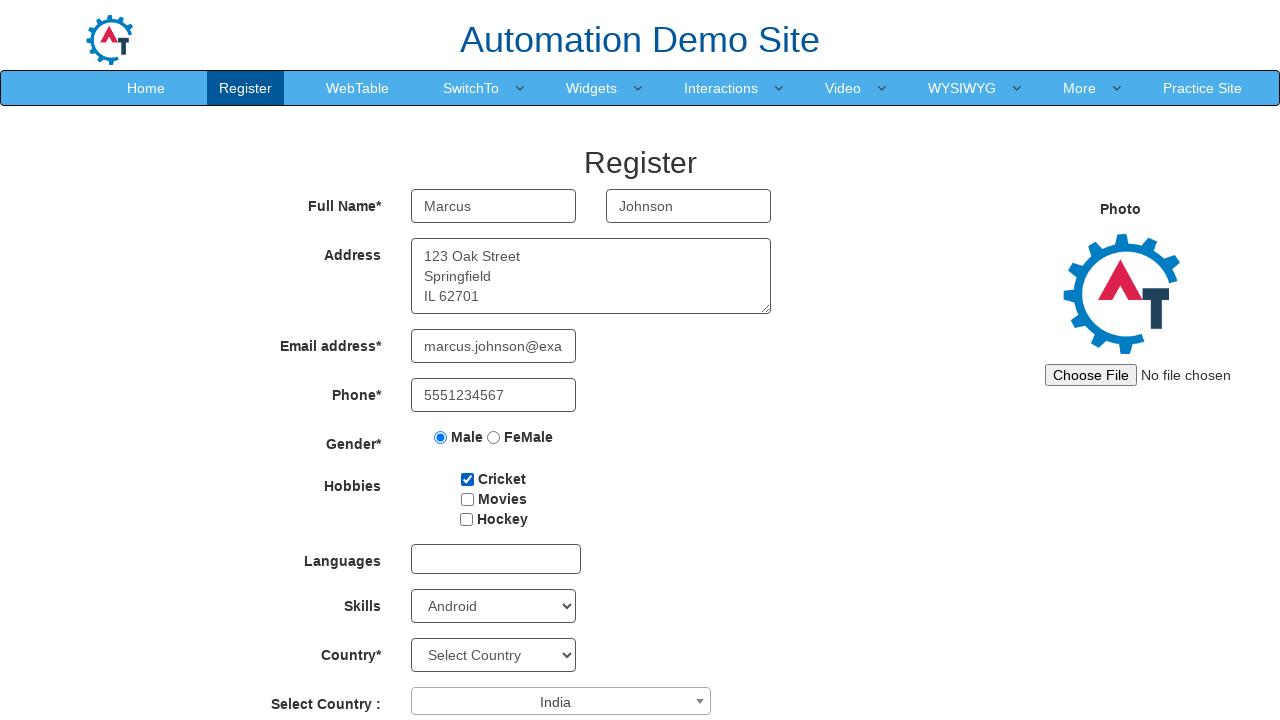

Selected birth year '1995' on #yearbox
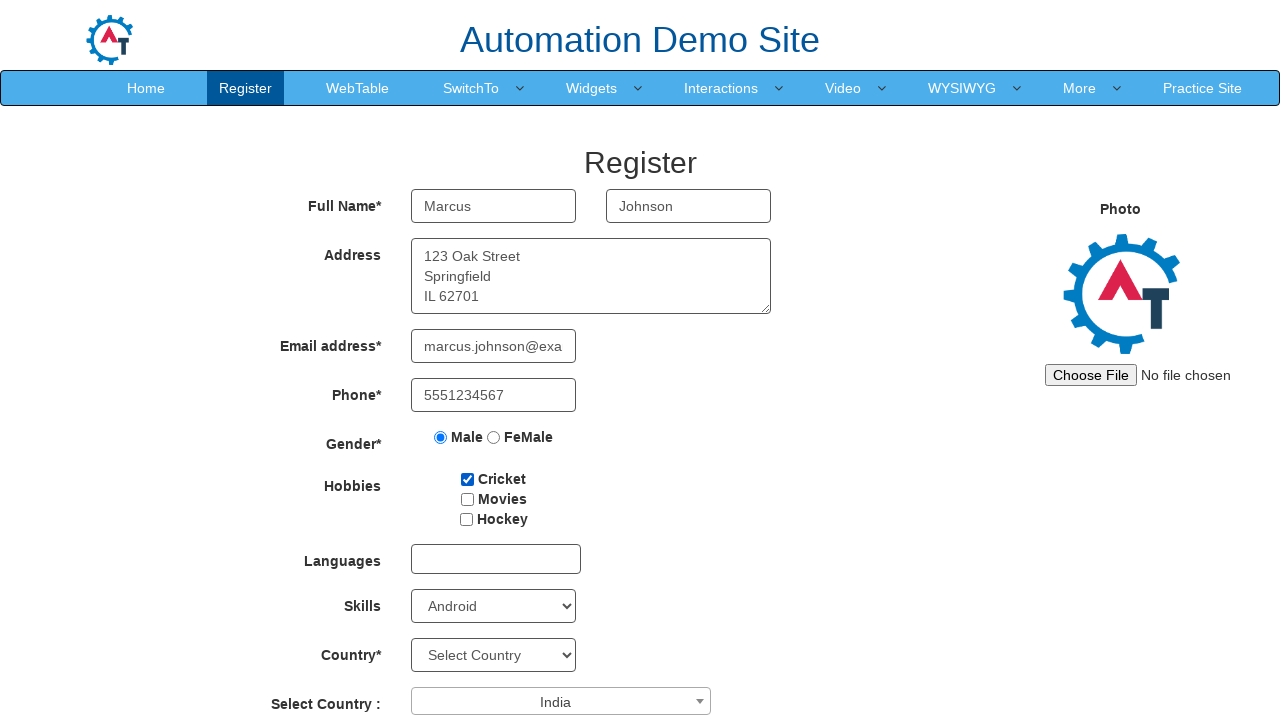

Selected birth day '5' on #daybox
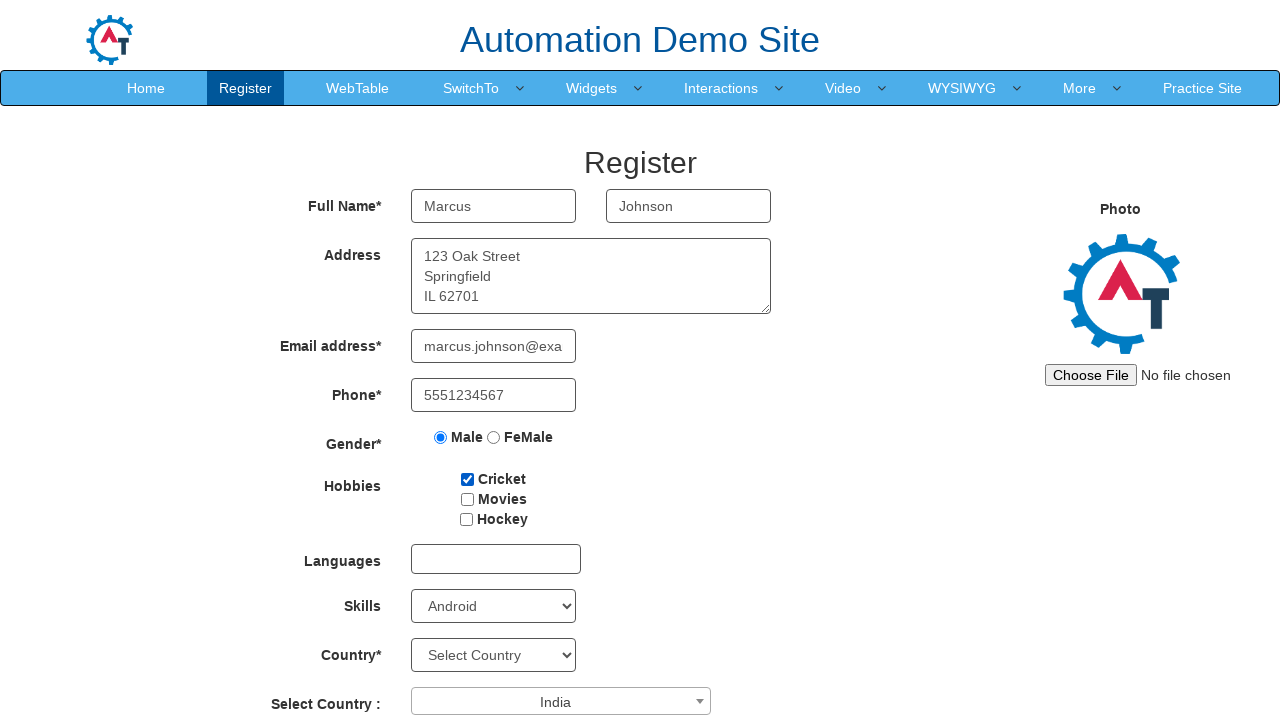

Filled password field with 'SecurePass123' on #firstpassword
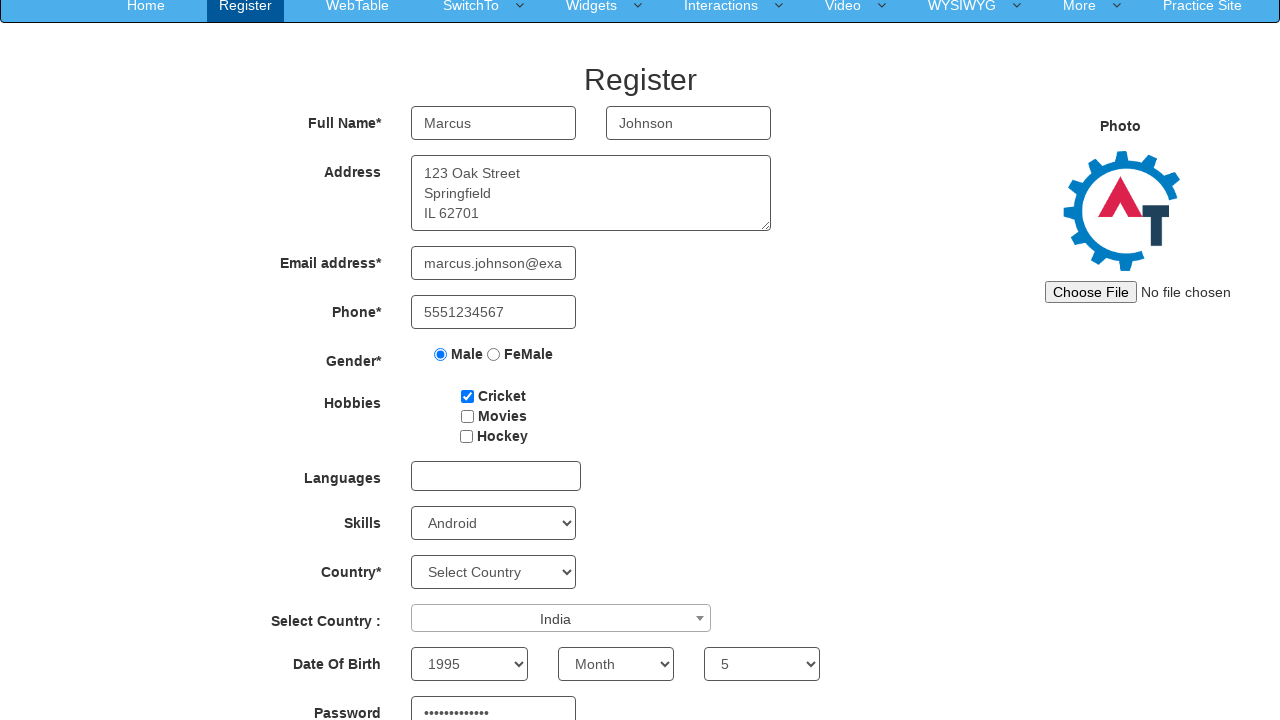

Filled confirm password field with 'SecurePass123' on #secondpassword
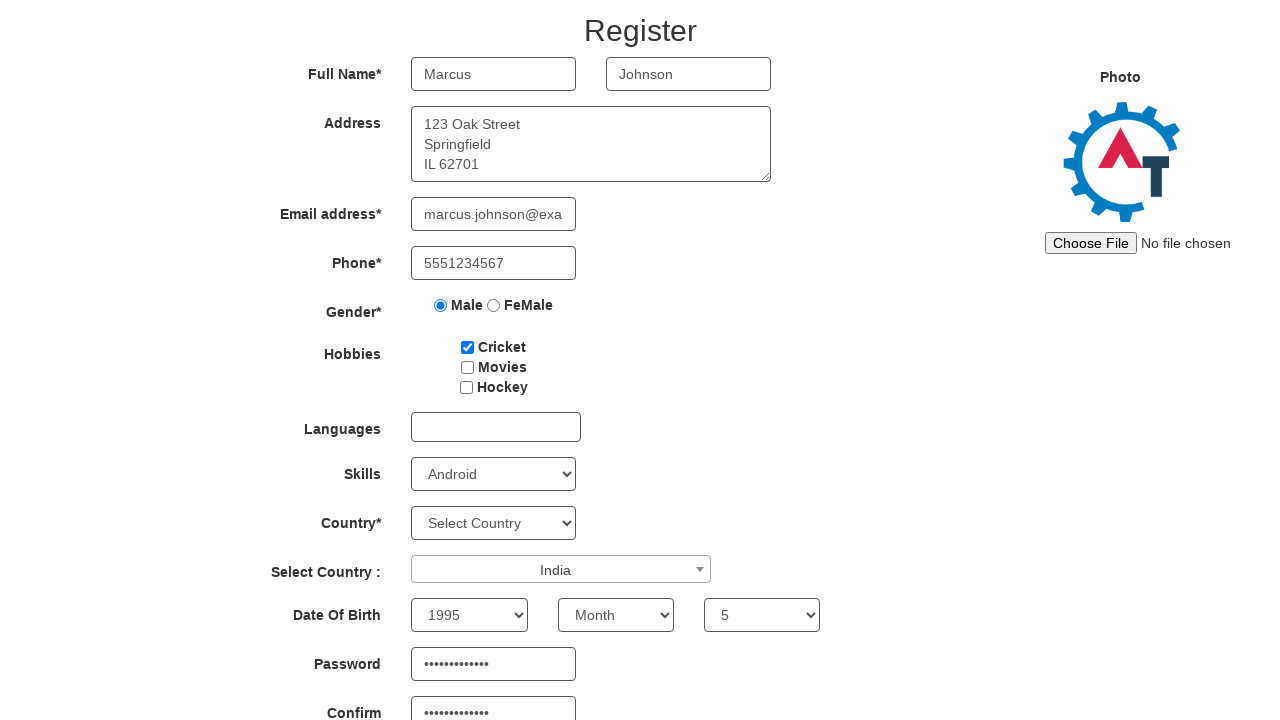

Clicked submit button to register at (572, 623) on #submitbtn
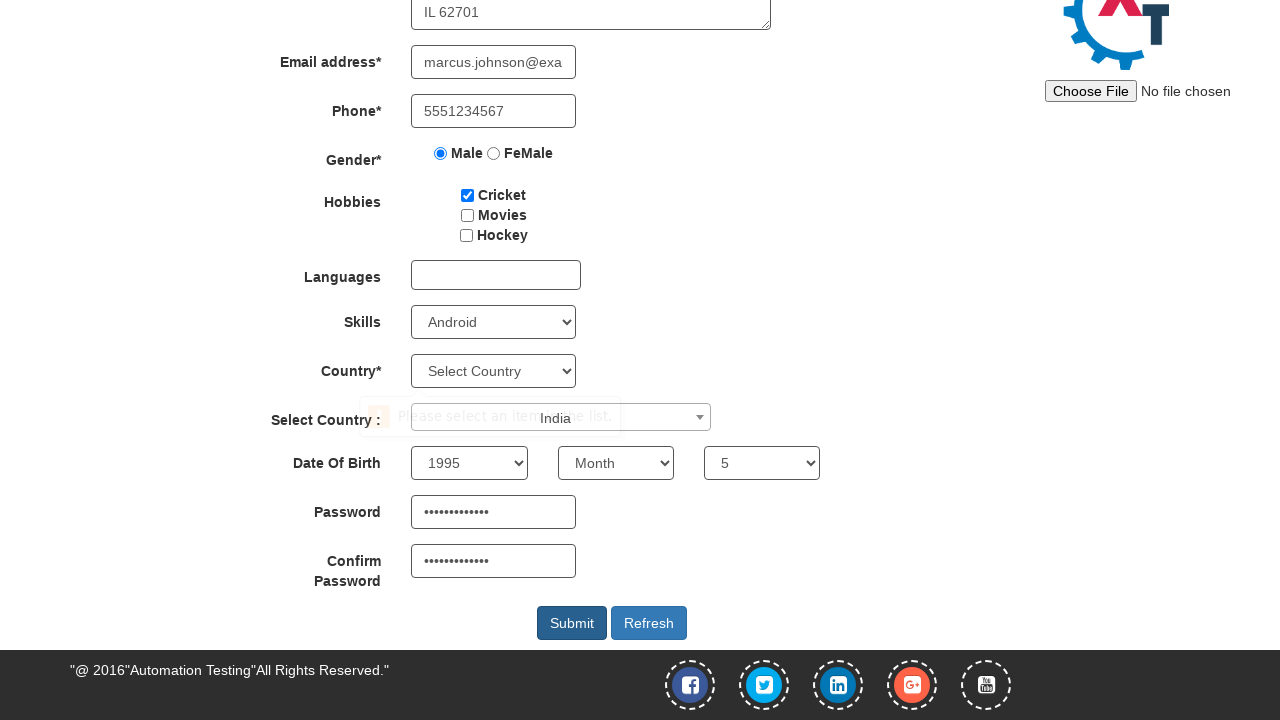

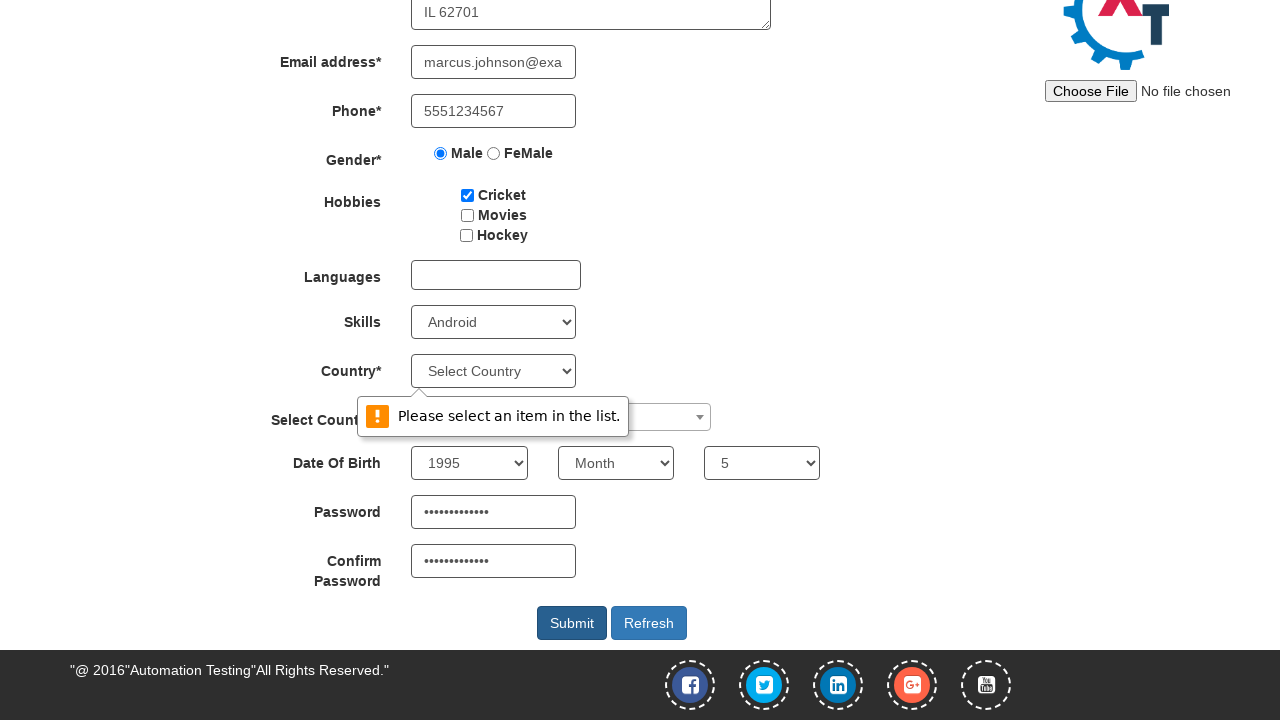